Tests an e-commerce shopping cart flow by adding specific vegetables (Broccoli, Cucumber, Carrot, Tomato) to cart, proceeding to checkout, applying a promo code, and completing the order placement process.

Starting URL: https://rahulshettyacademy.com/seleniumPractise/#/

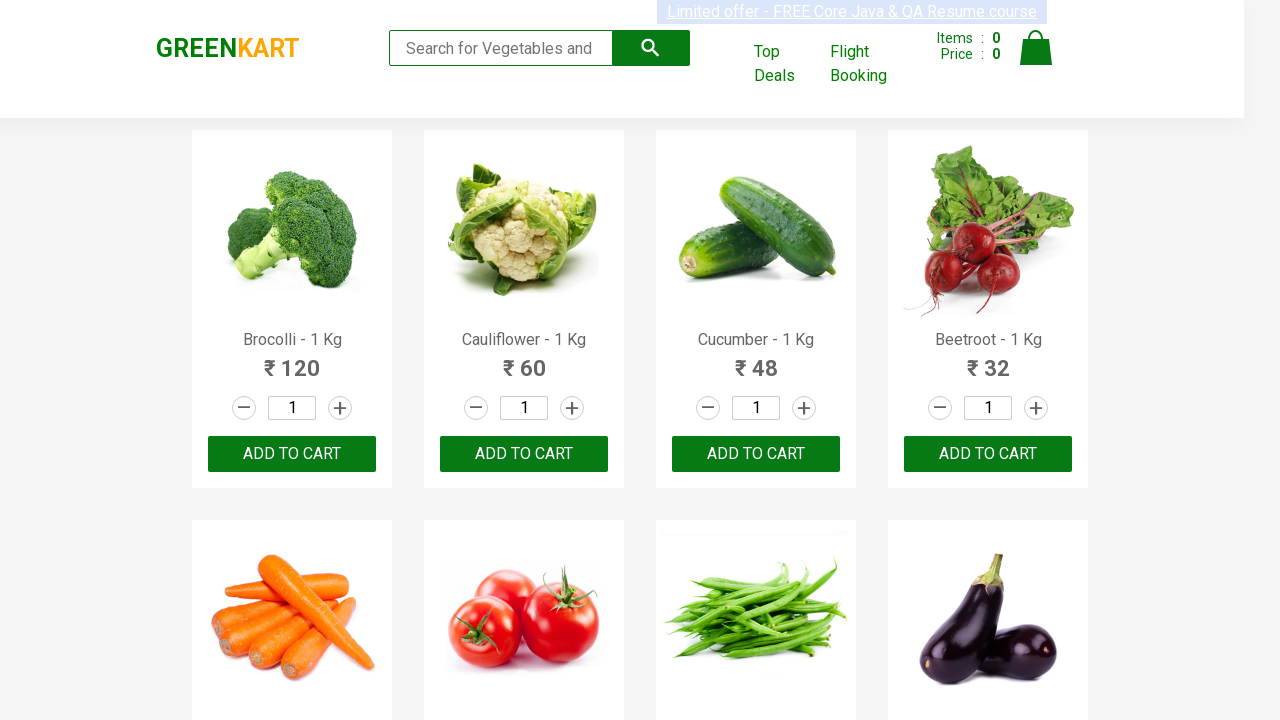

Waited for product names to load on the page
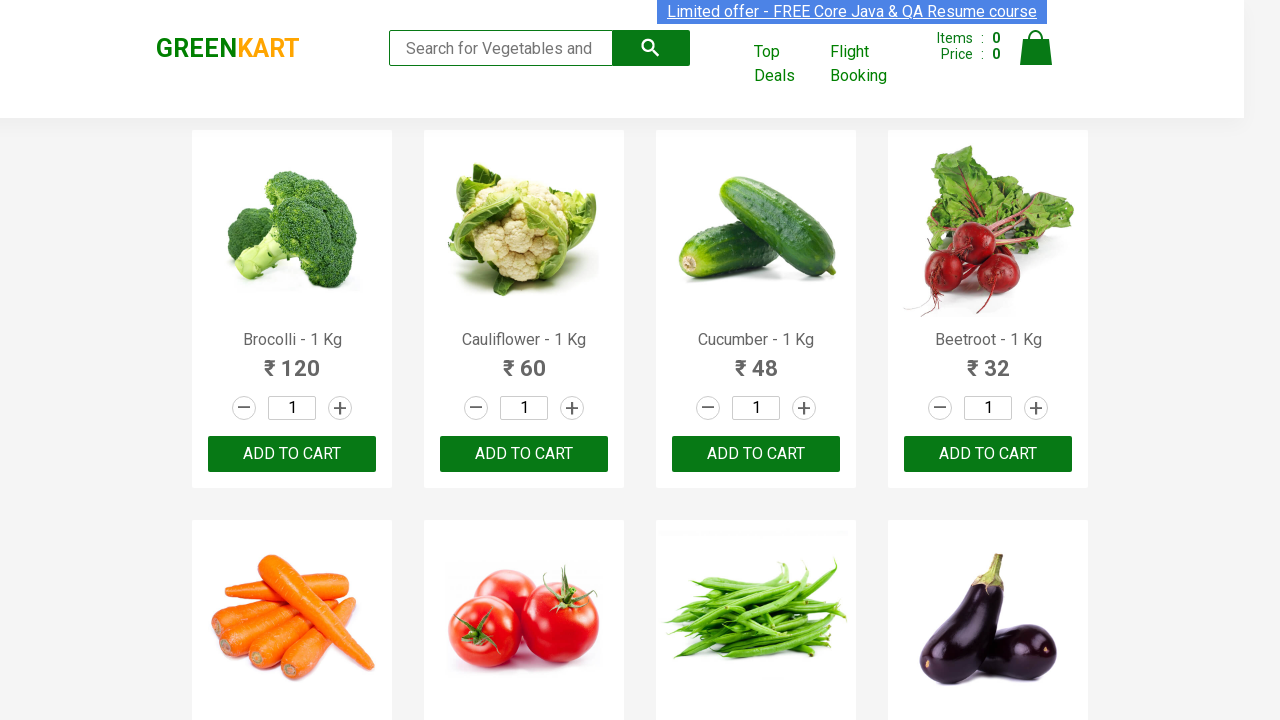

Retrieved all product name elements from the page
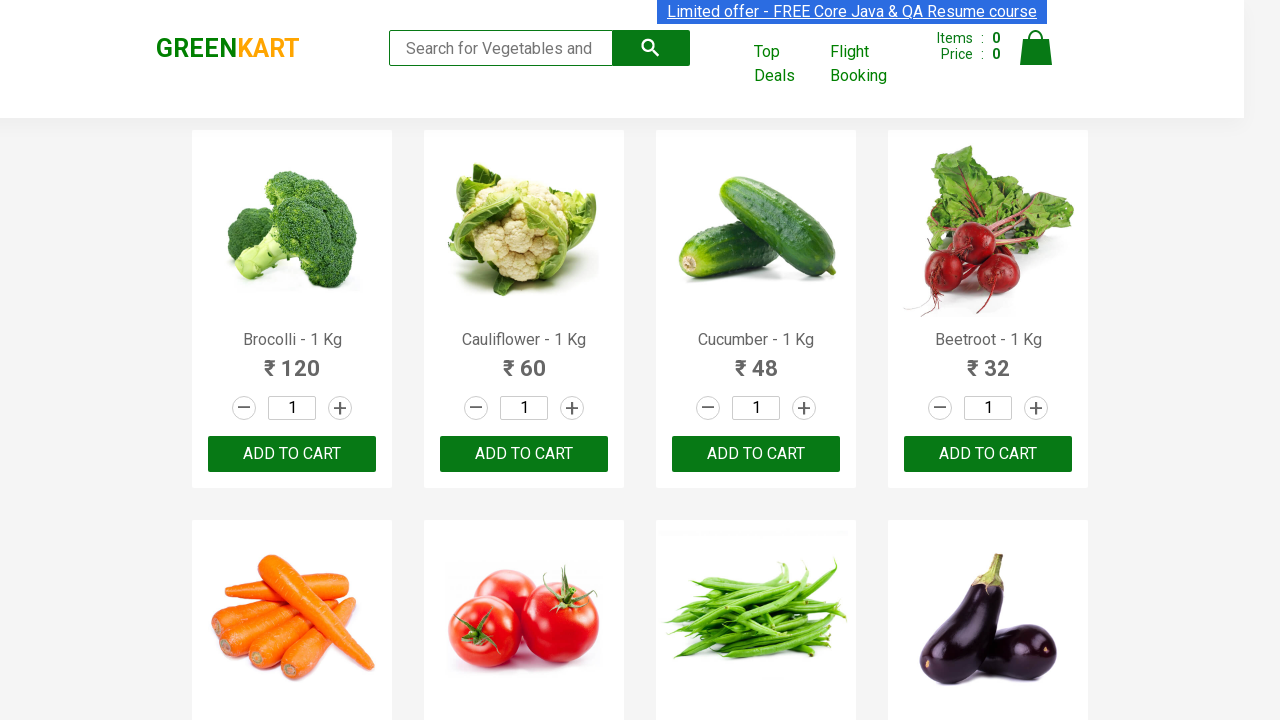

Retrieved all 'ADD TO CART' buttons from the page
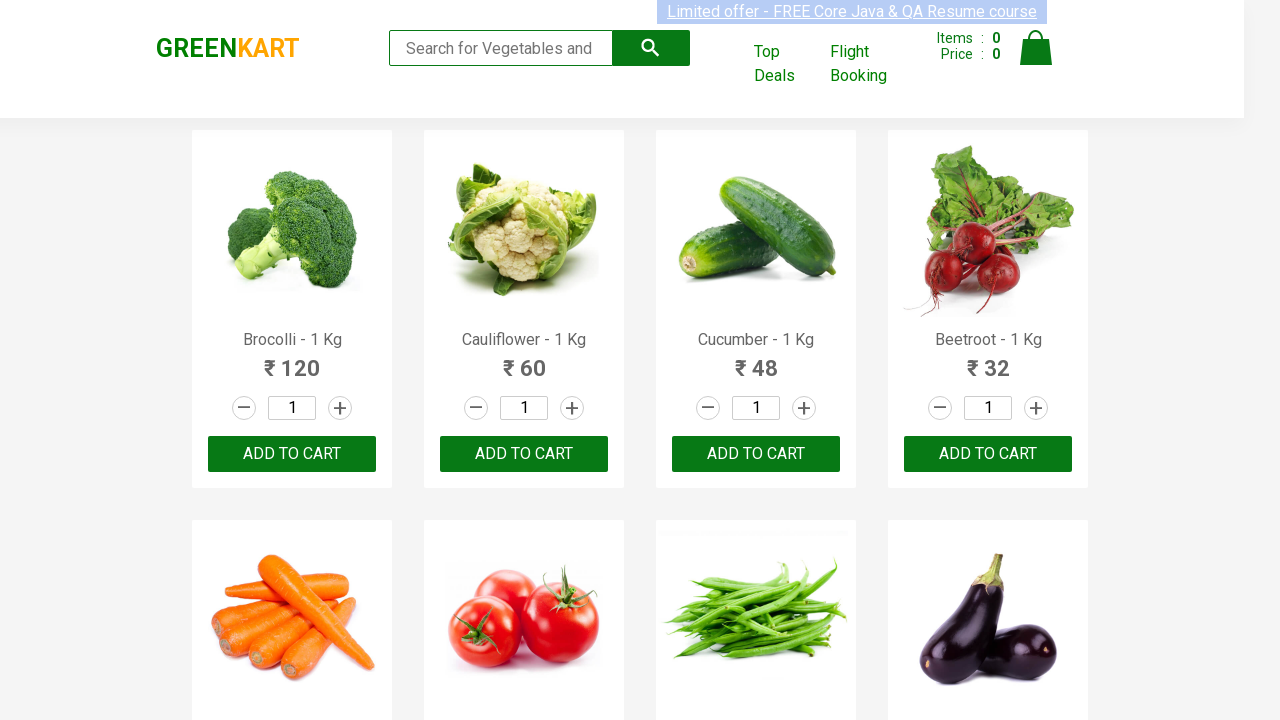

Clicked 'ADD TO CART' button for Brocolli at (292, 454) on xpath=//button[text()='ADD TO CART'] >> nth=0
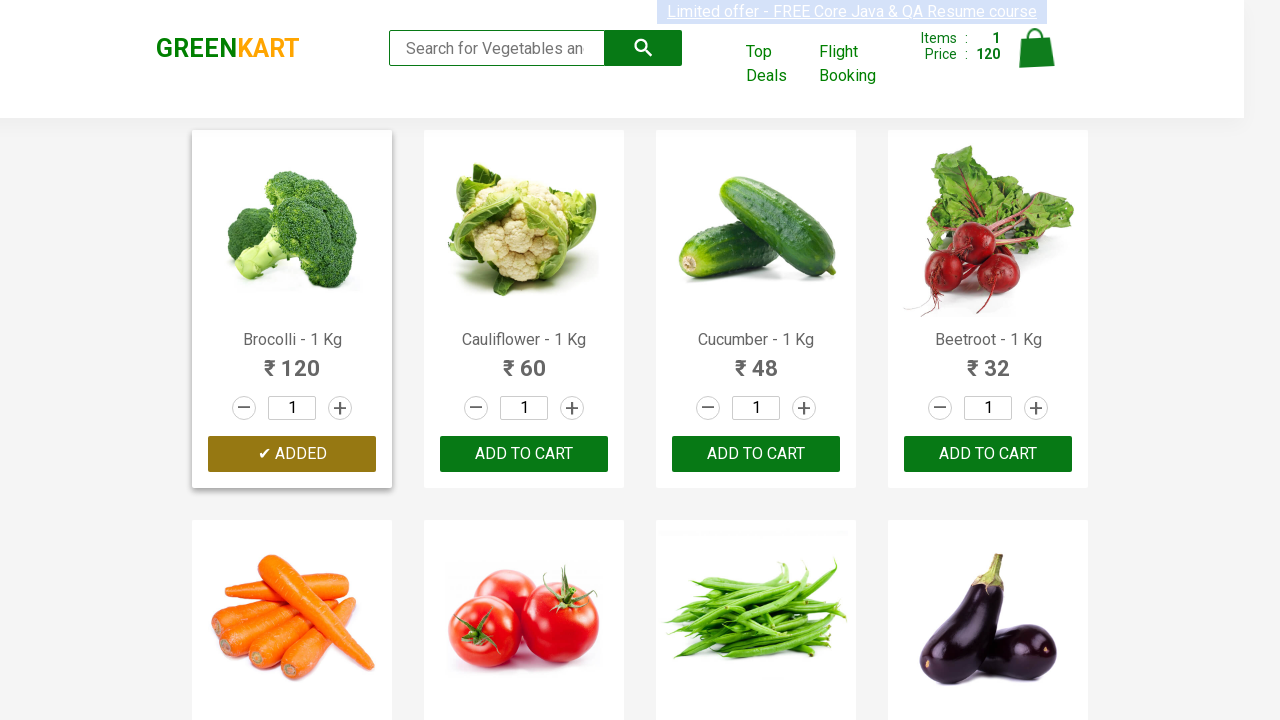

Waited for cart to update after adding Brocolli
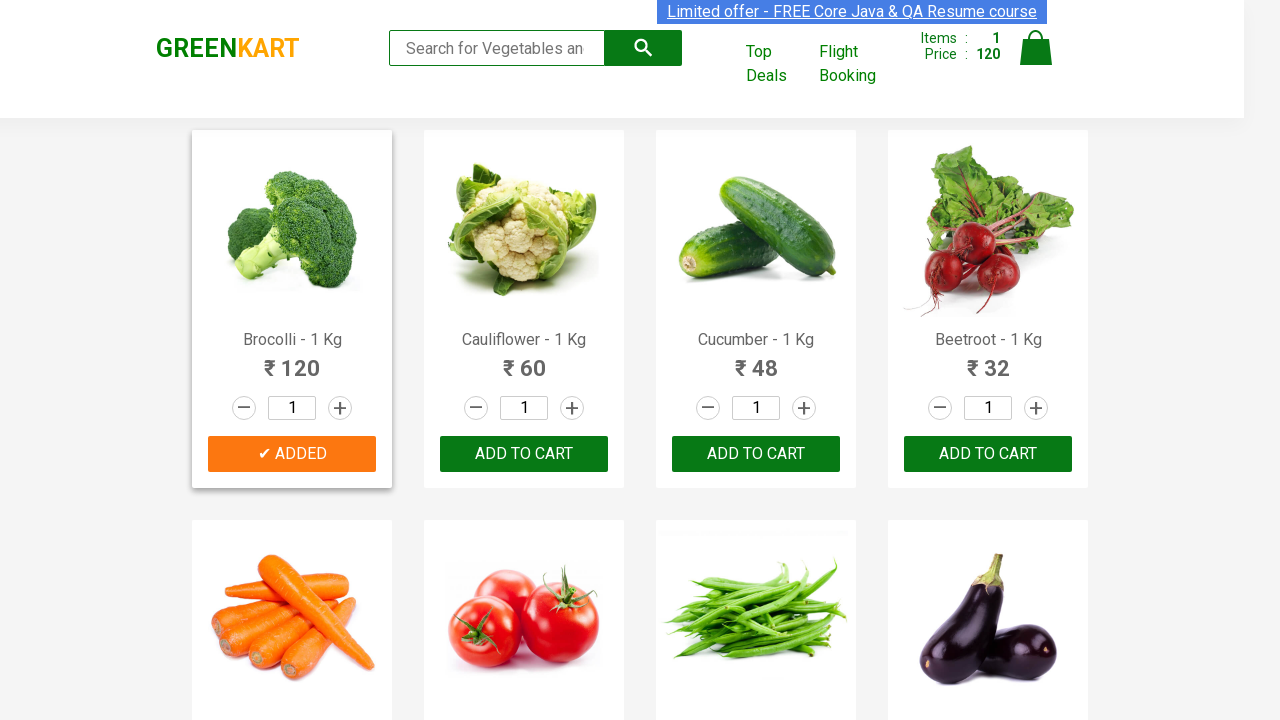

Clicked 'ADD TO CART' button for Cucumber at (988, 454) on xpath=//button[text()='ADD TO CART'] >> nth=2
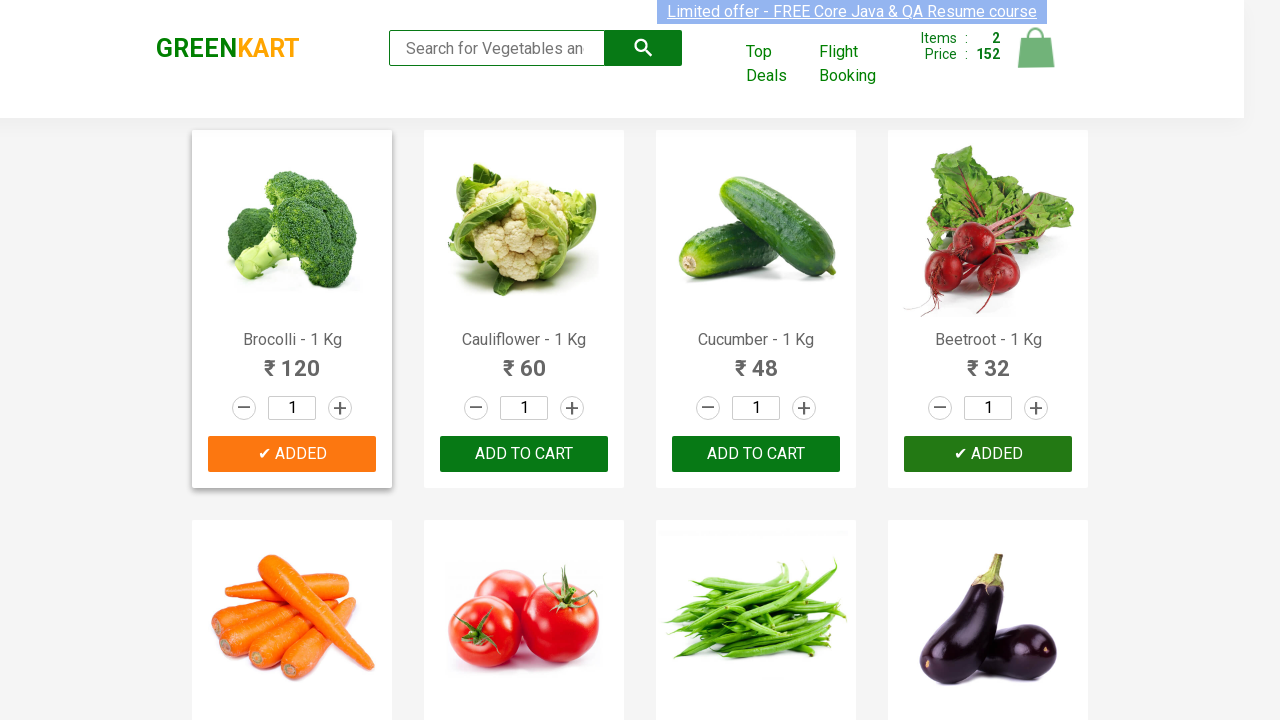

Waited for cart to update after adding Cucumber
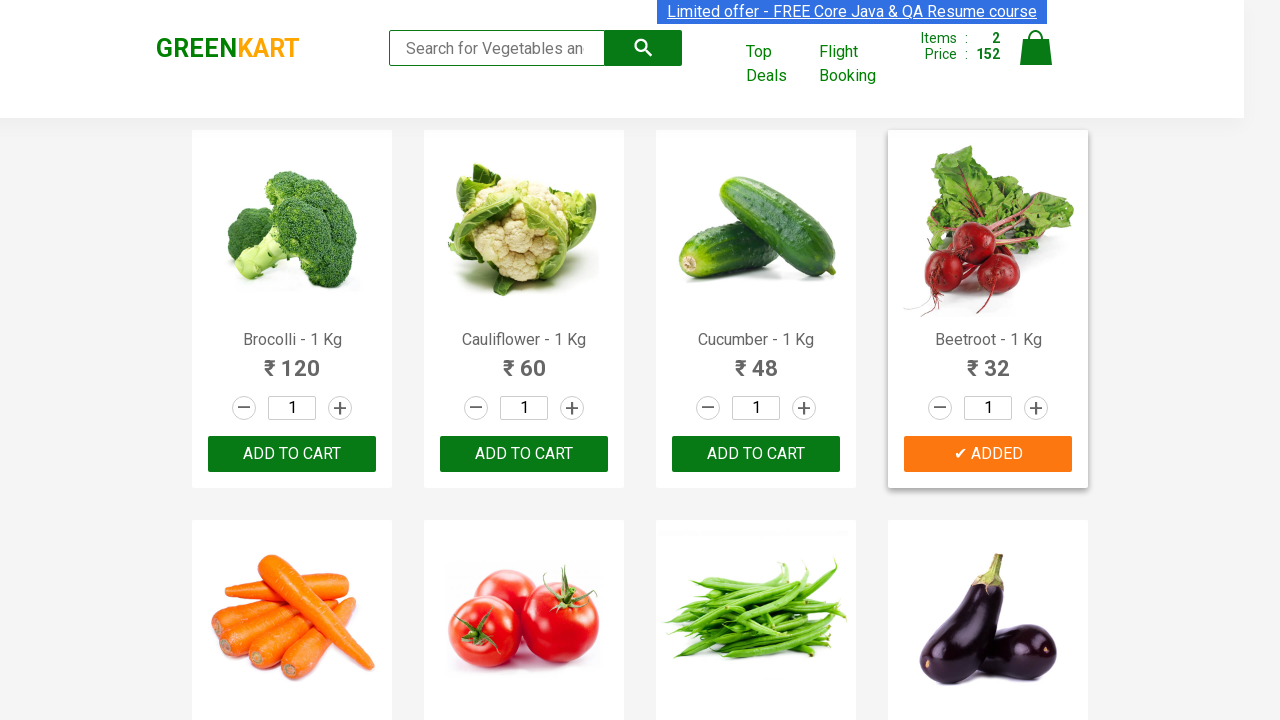

Clicked 'ADD TO CART' button for Carrot at (524, 360) on xpath=//button[text()='ADD TO CART'] >> nth=4
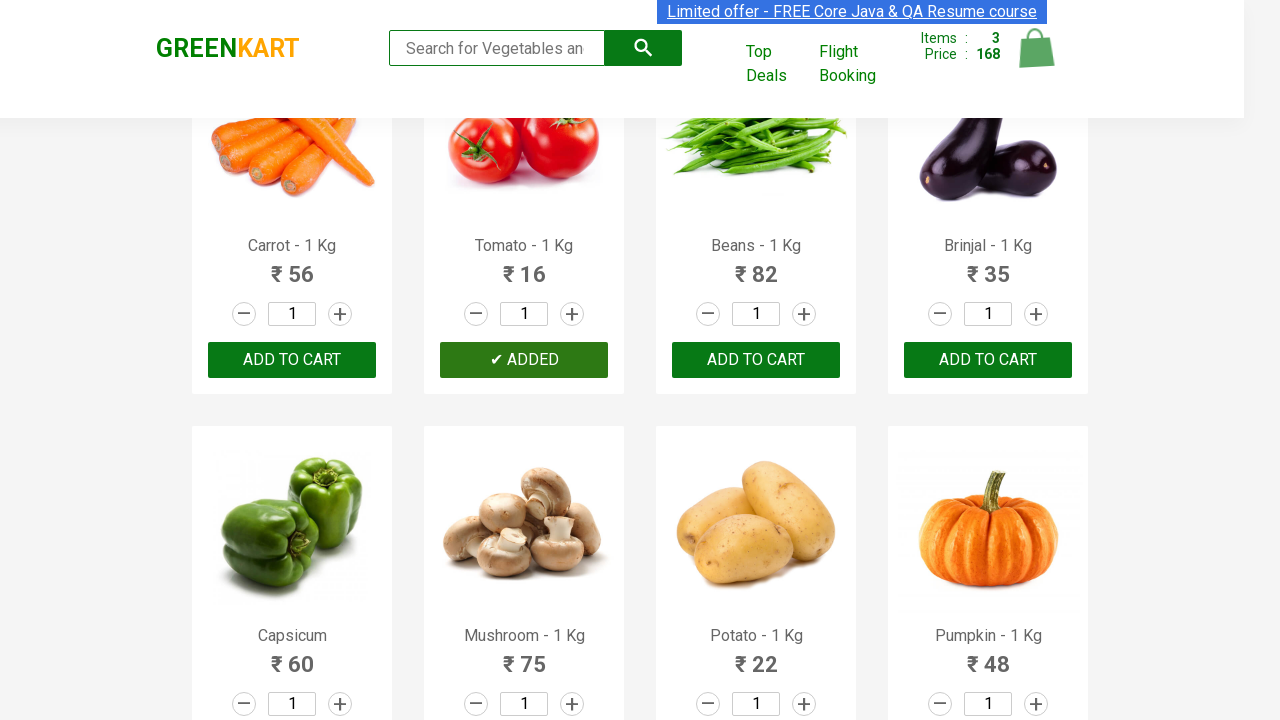

Waited for cart to update after adding Carrot
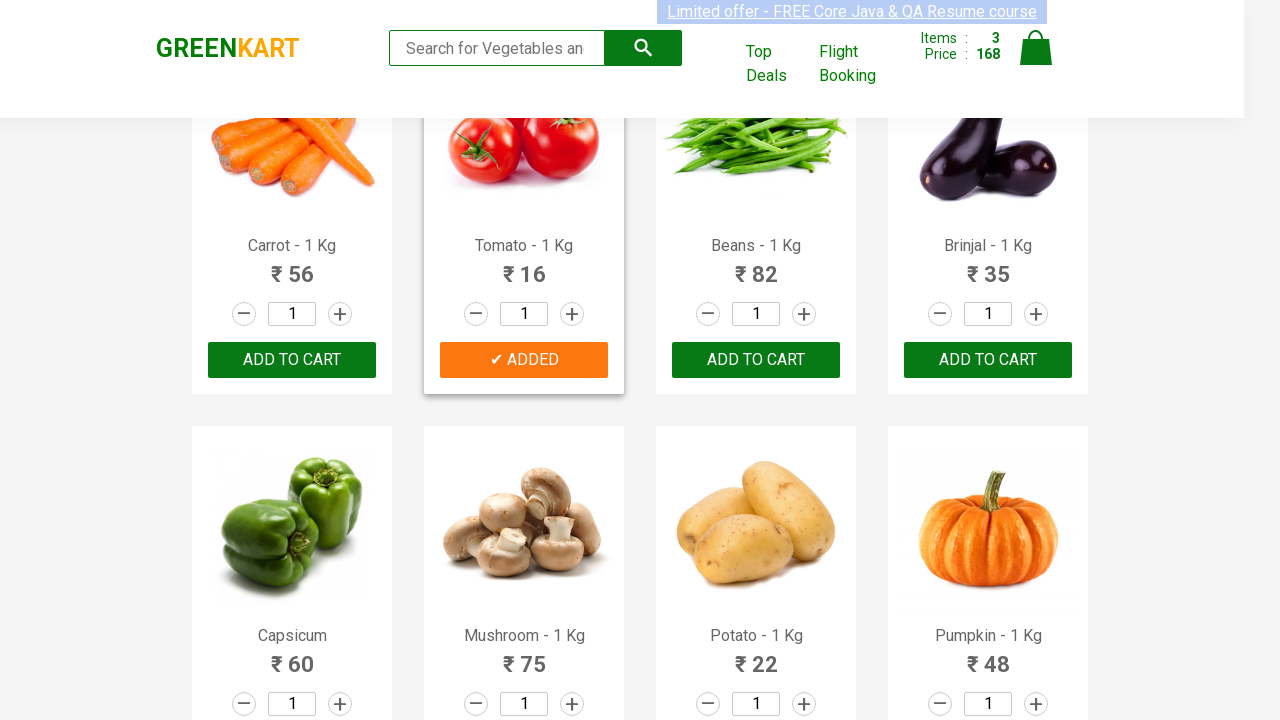

Clicked 'ADD TO CART' button for Tomato at (756, 360) on xpath=//button[text()='ADD TO CART'] >> nth=5
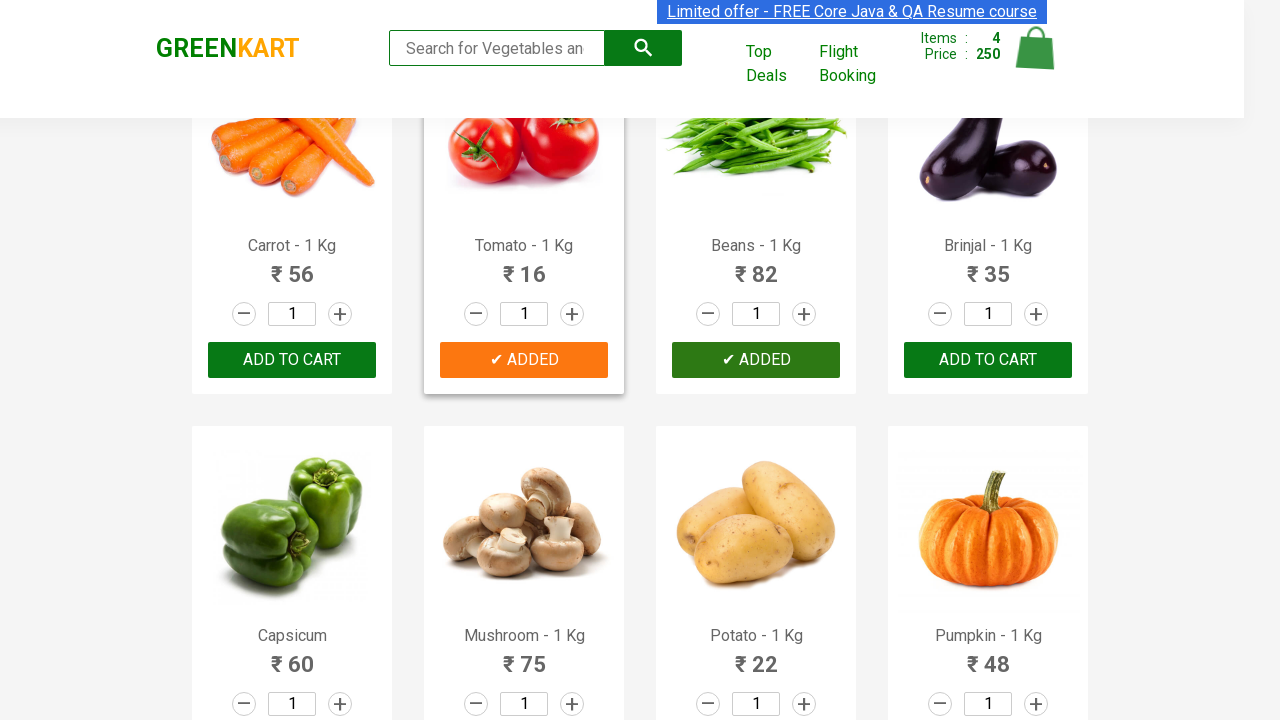

Waited for cart to update after adding Tomato
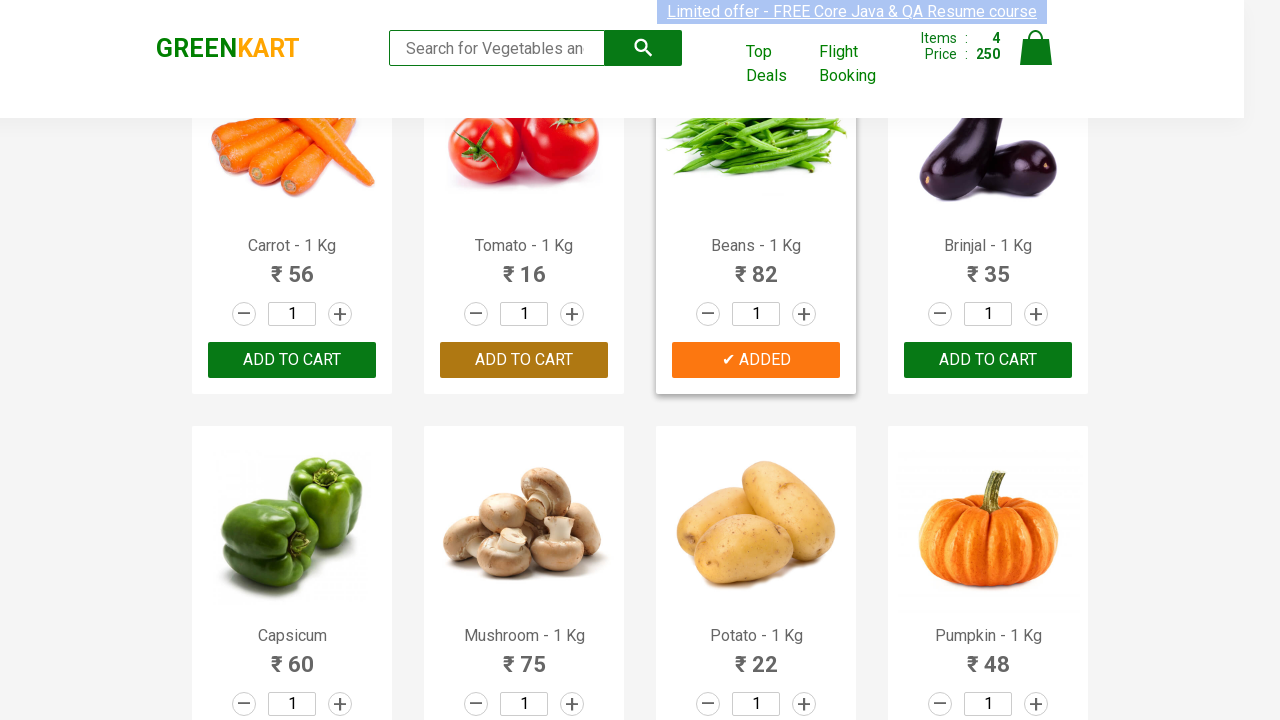

Clicked on the cart icon to view cart contents at (1036, 48) on img[alt='Cart']
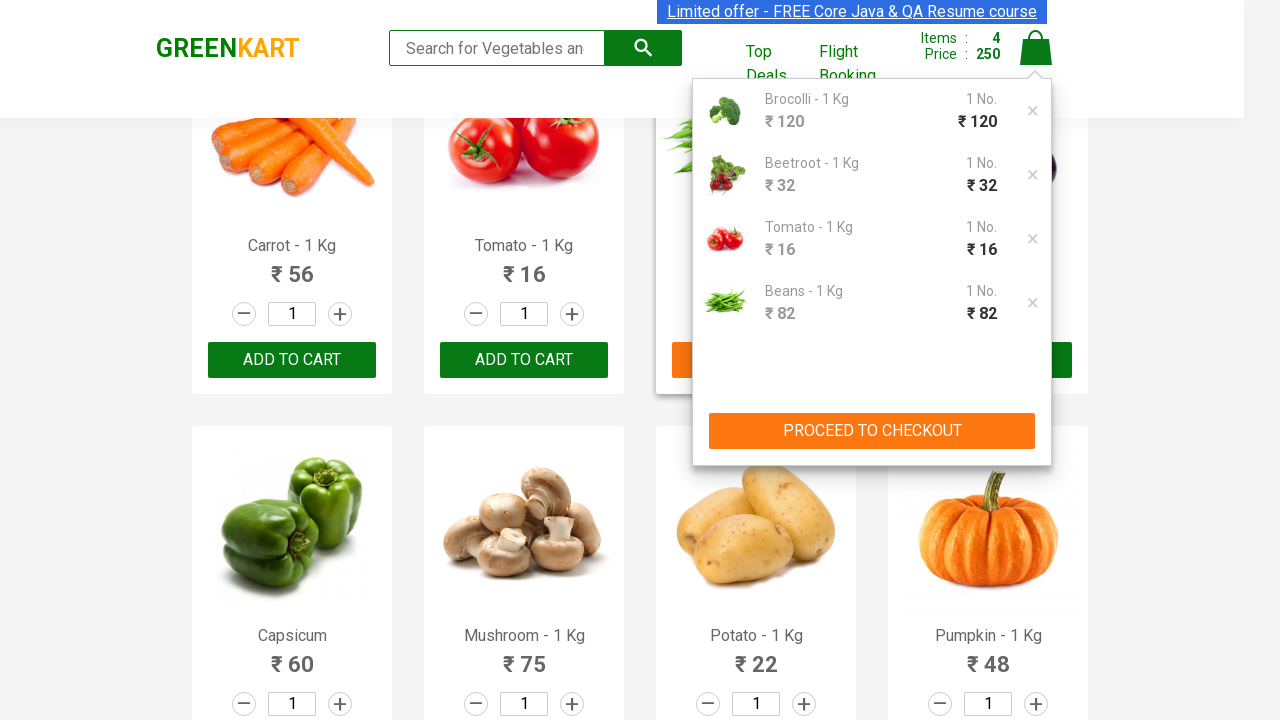

Waited for cart page to load
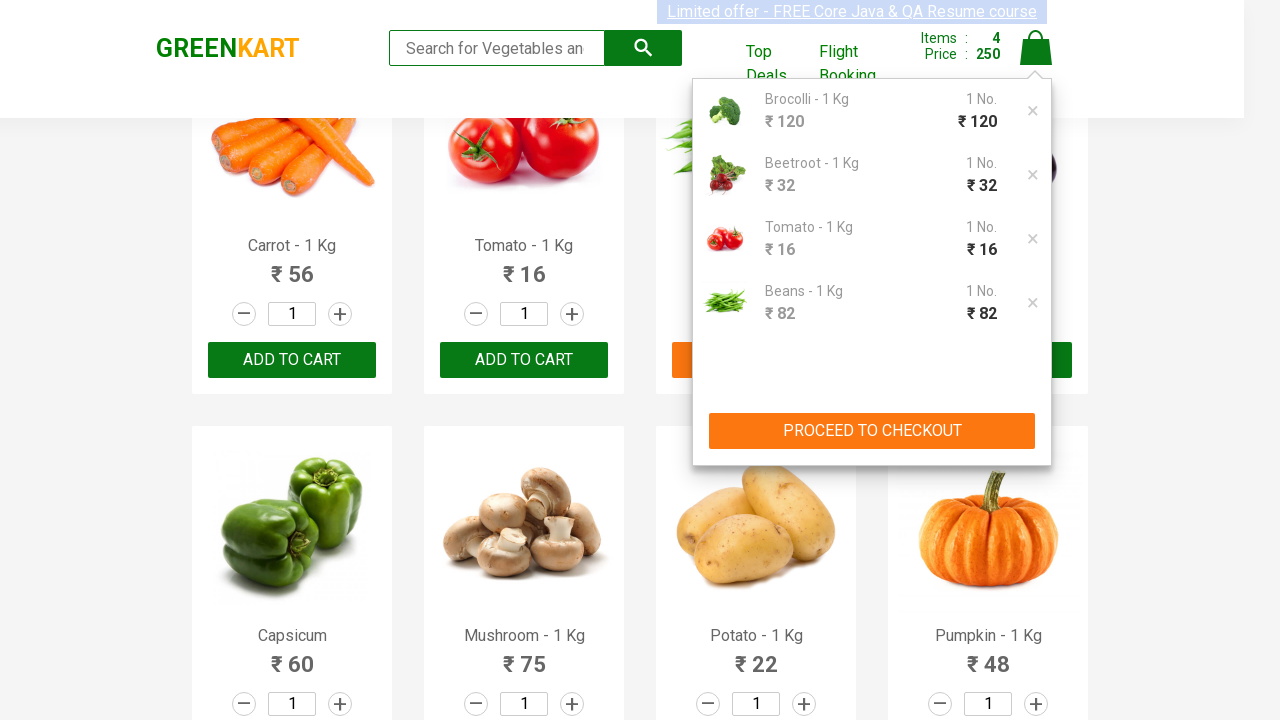

Clicked 'PROCEED TO CHECKOUT' button at (872, 431) on xpath=//button[text()='PROCEED TO CHECKOUT']
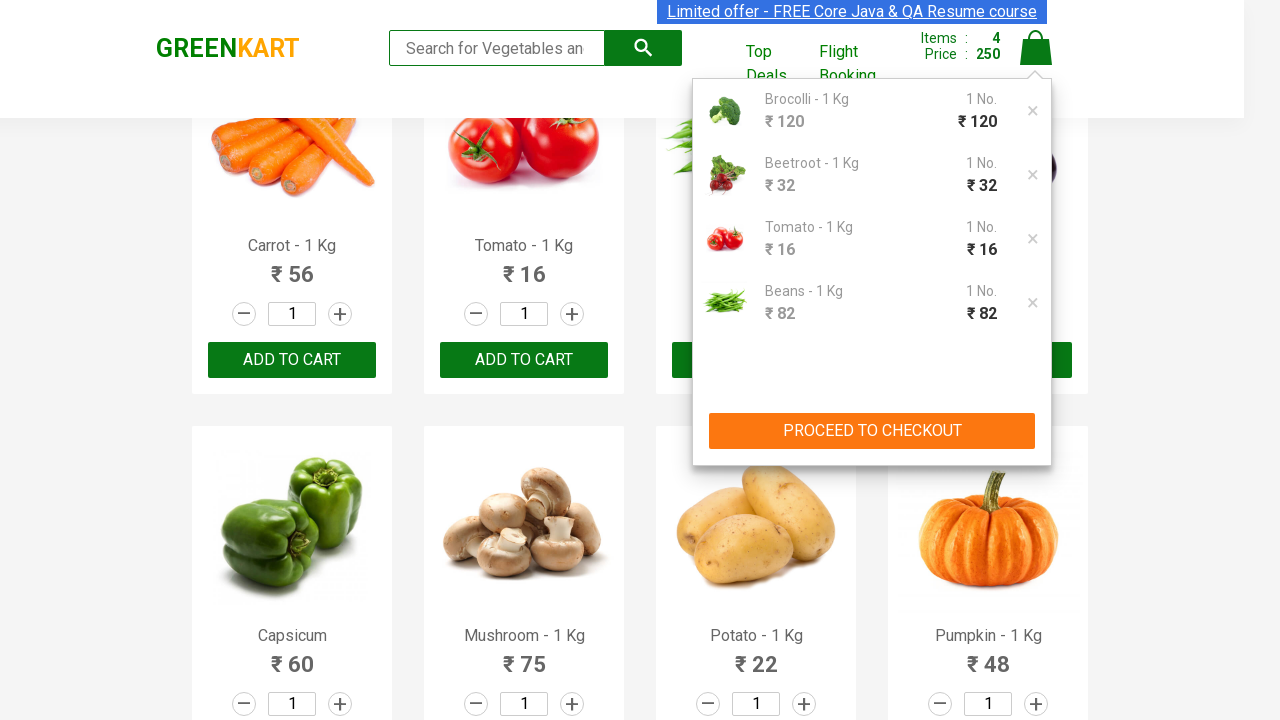

Waited for checkout page to load
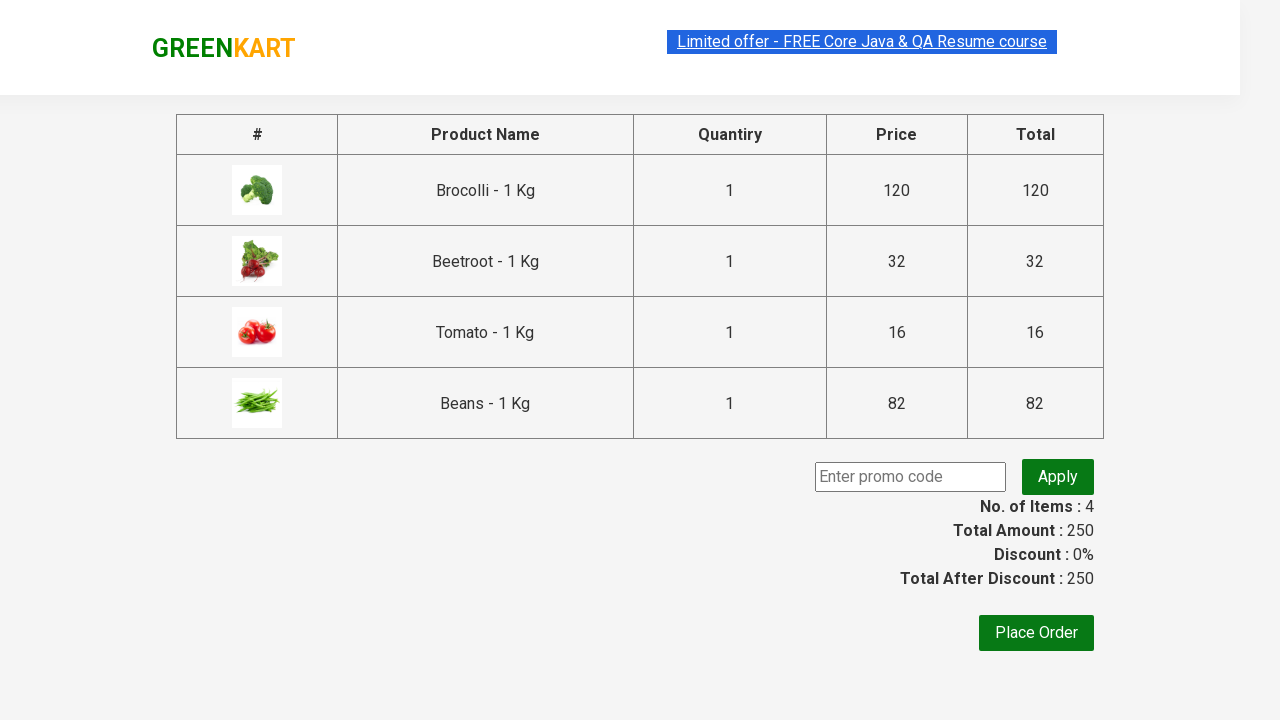

Filled in promo code field with 'rahulshettyacademy' on .promoCode
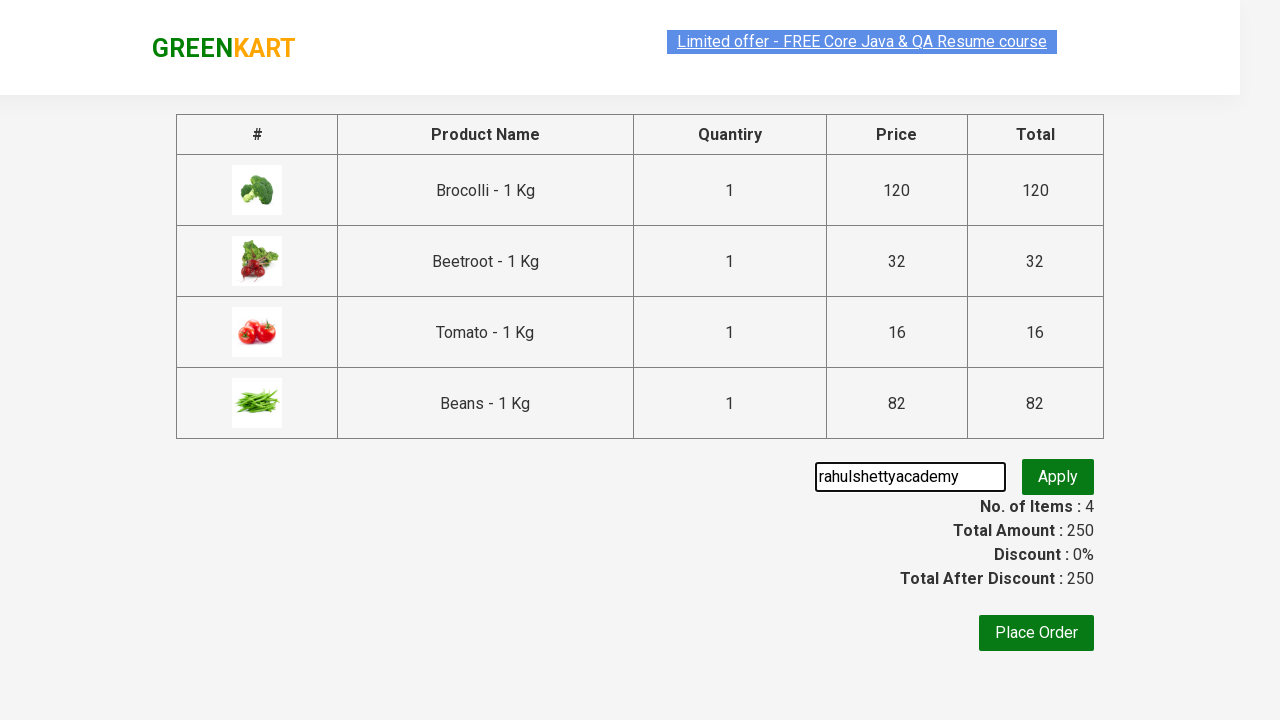

Clicked the 'Apply' button to apply the promo code at (1058, 477) on .promoBtn
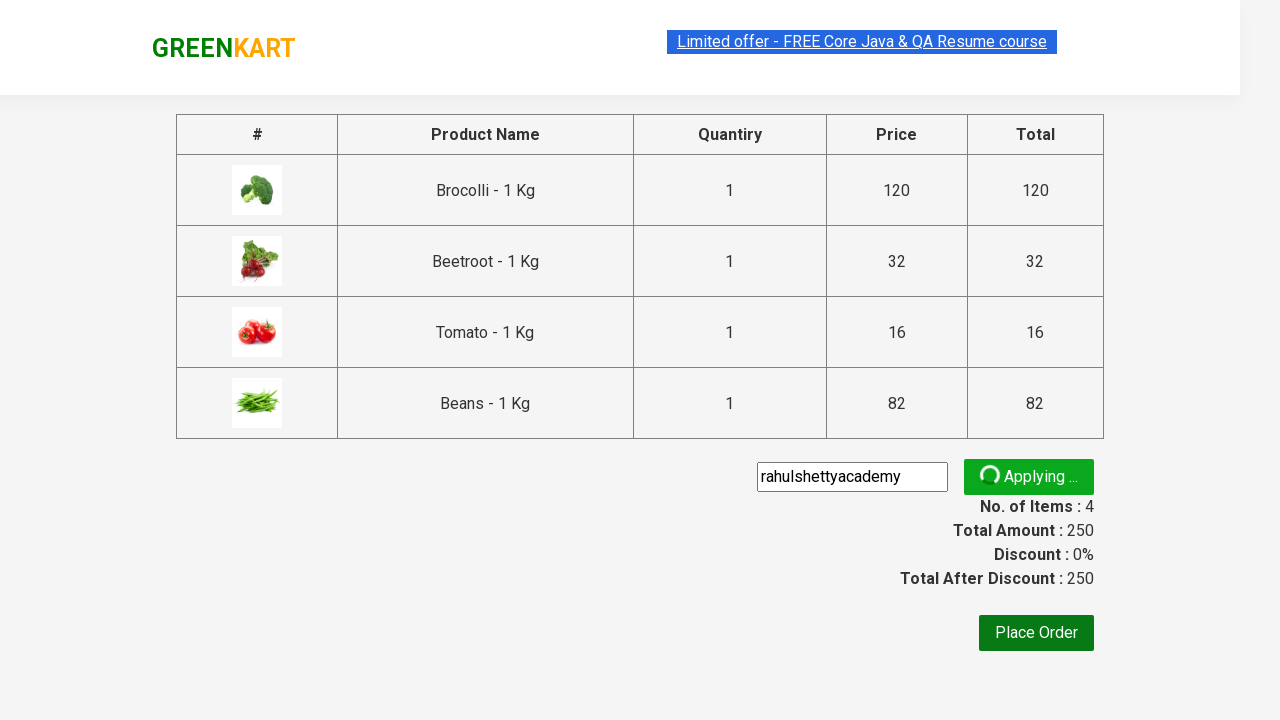

Waited for promo code confirmation message to appear
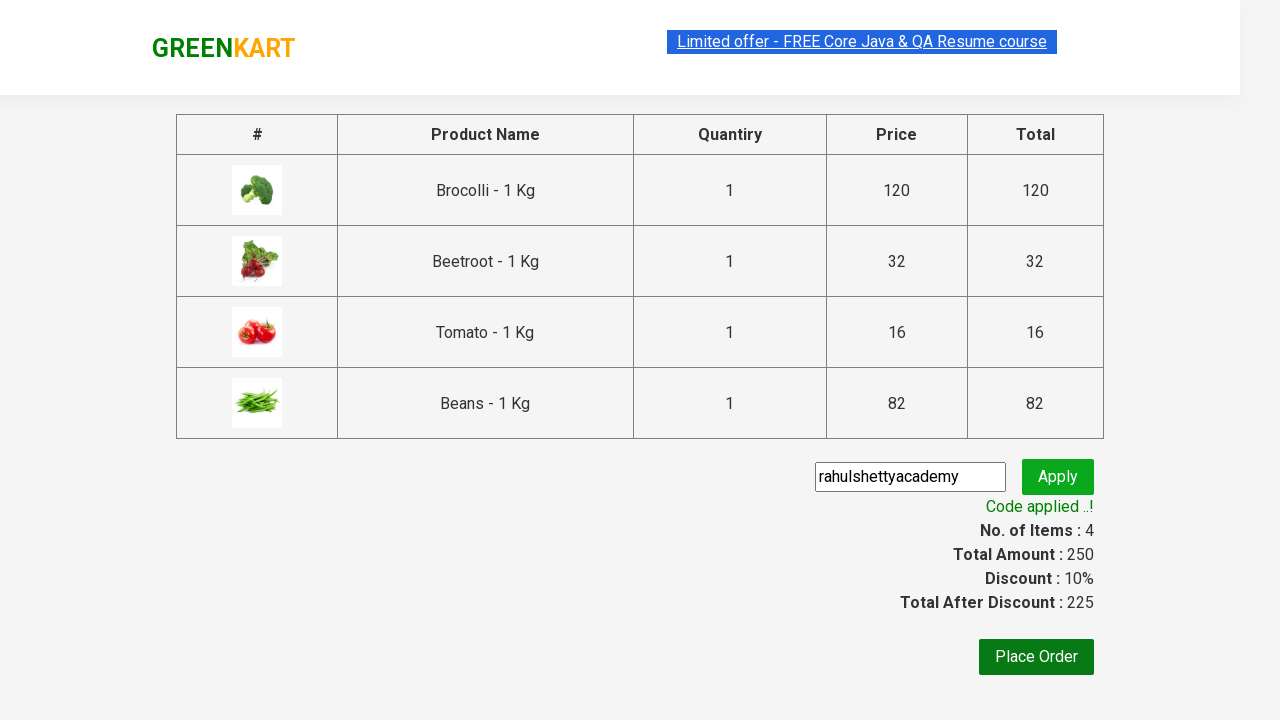

Clicked 'Place Order' button to proceed to order placement at (1036, 657) on xpath=//button[text()='Place Order']
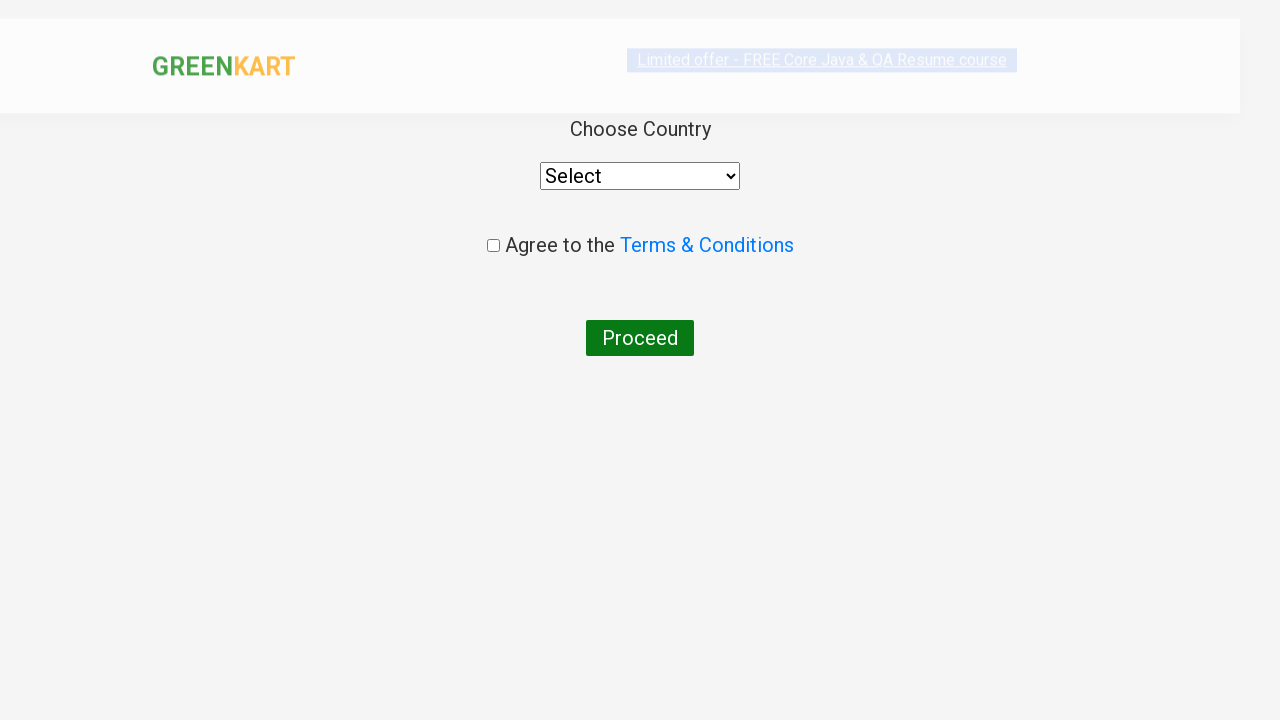

Waited for order placement form to load
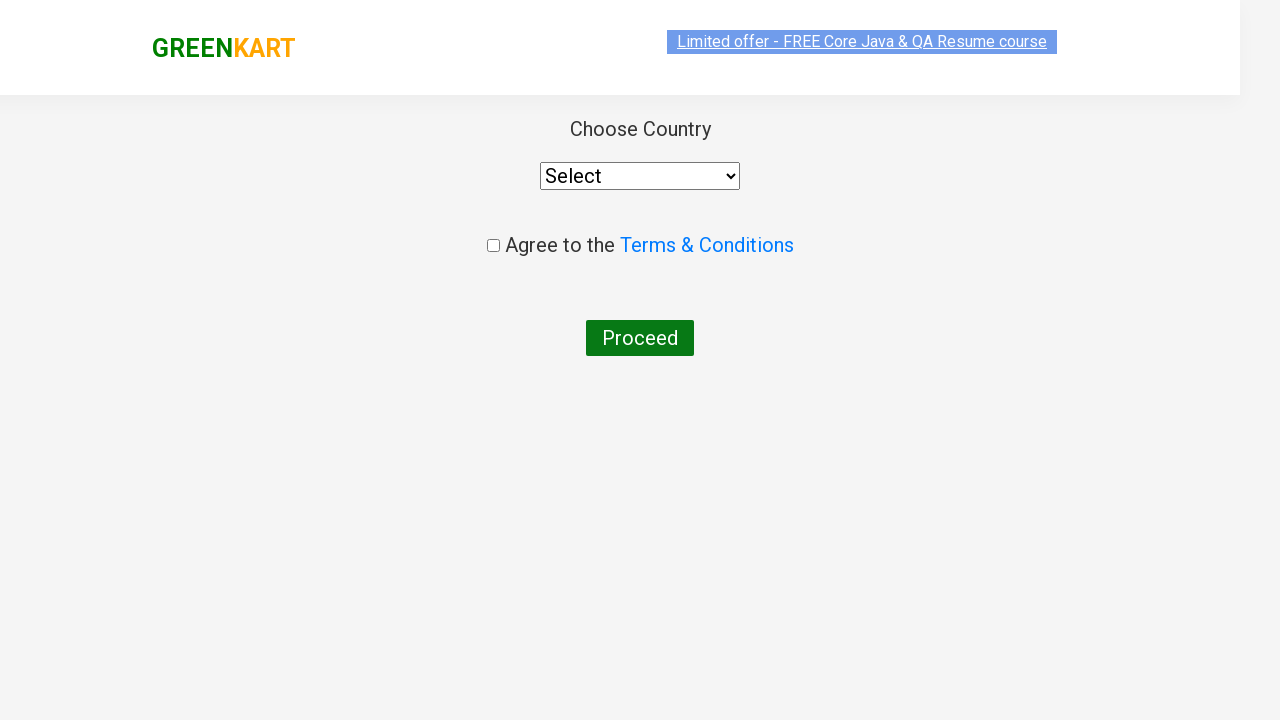

Selected 'United States' from the country dropdown on //div[@class='wrapperTwo']/div/select
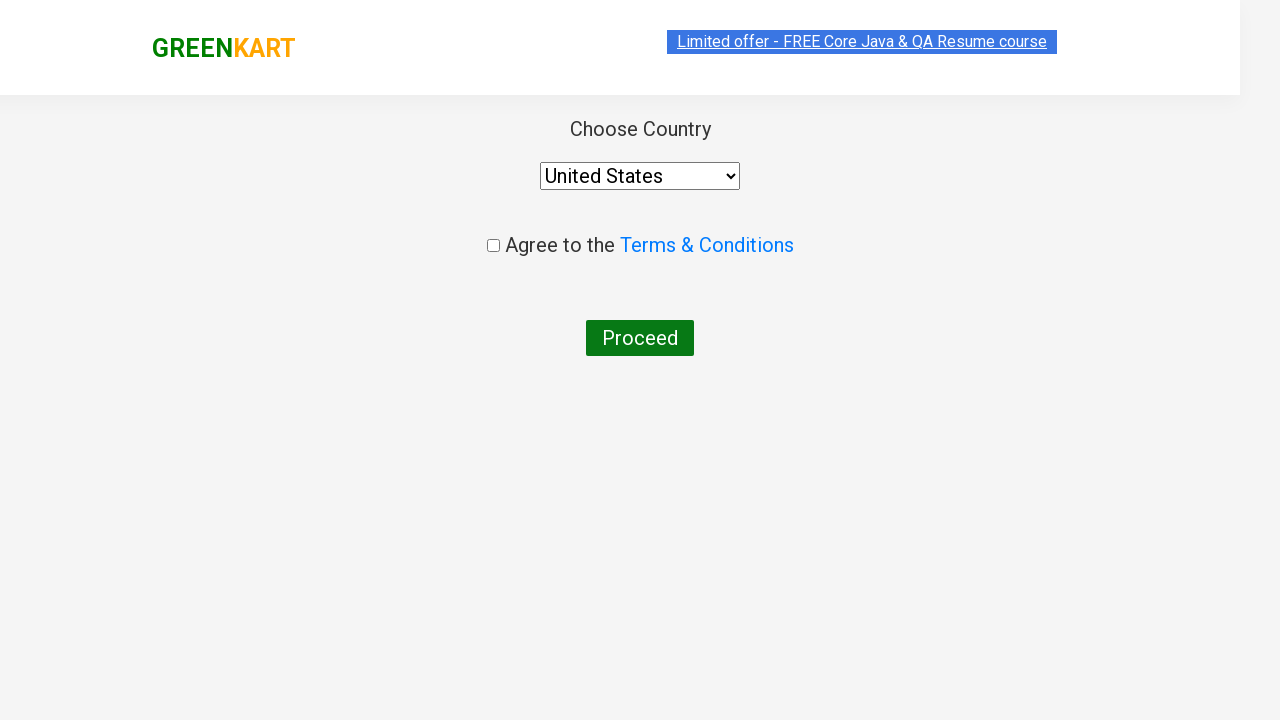

Checked the terms and conditions agreement checkbox at (493, 246) on input.chkAgree
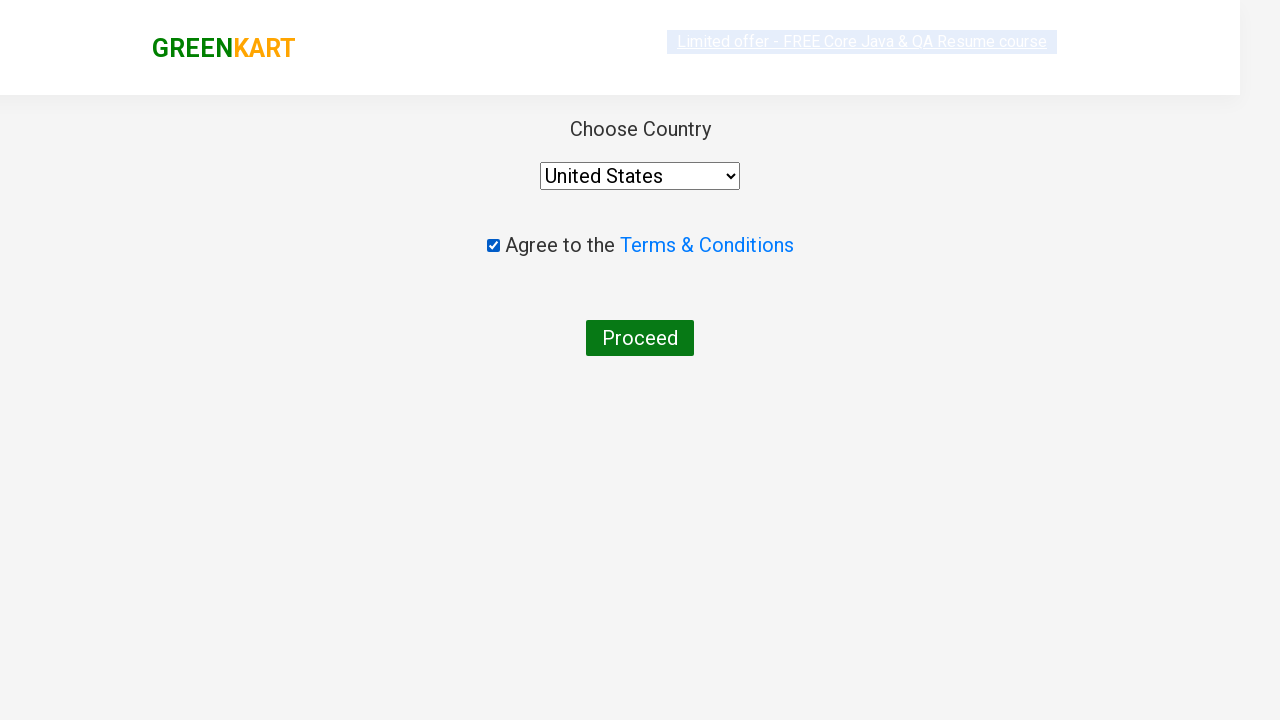

Clicked 'Proceed' button to complete the order at (640, 338) on xpath=//button[text()='Proceed']
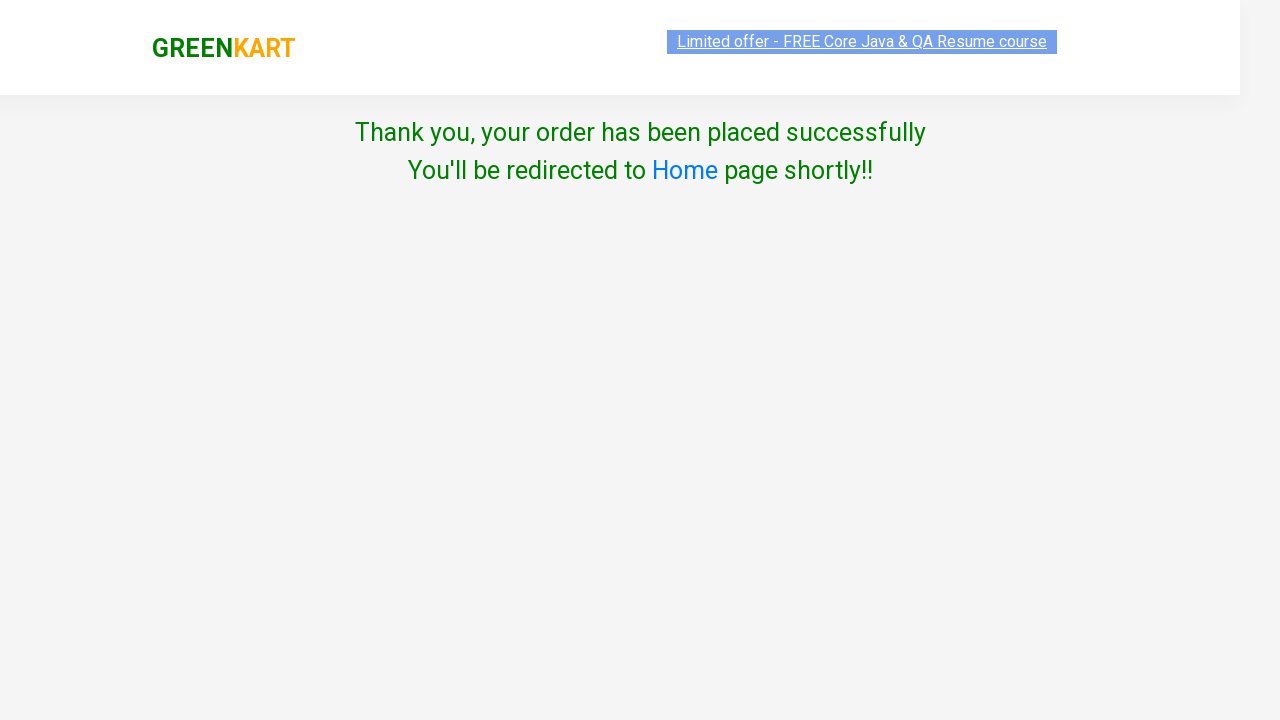

Waited for order completion confirmation
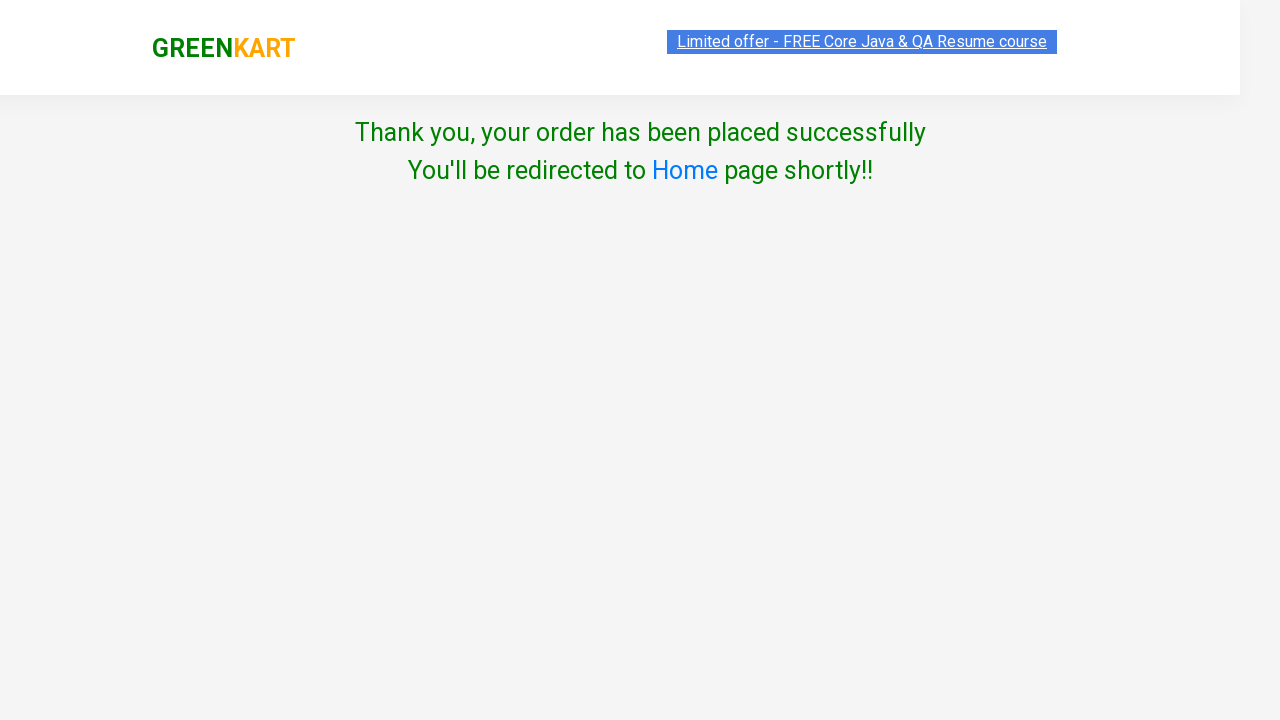

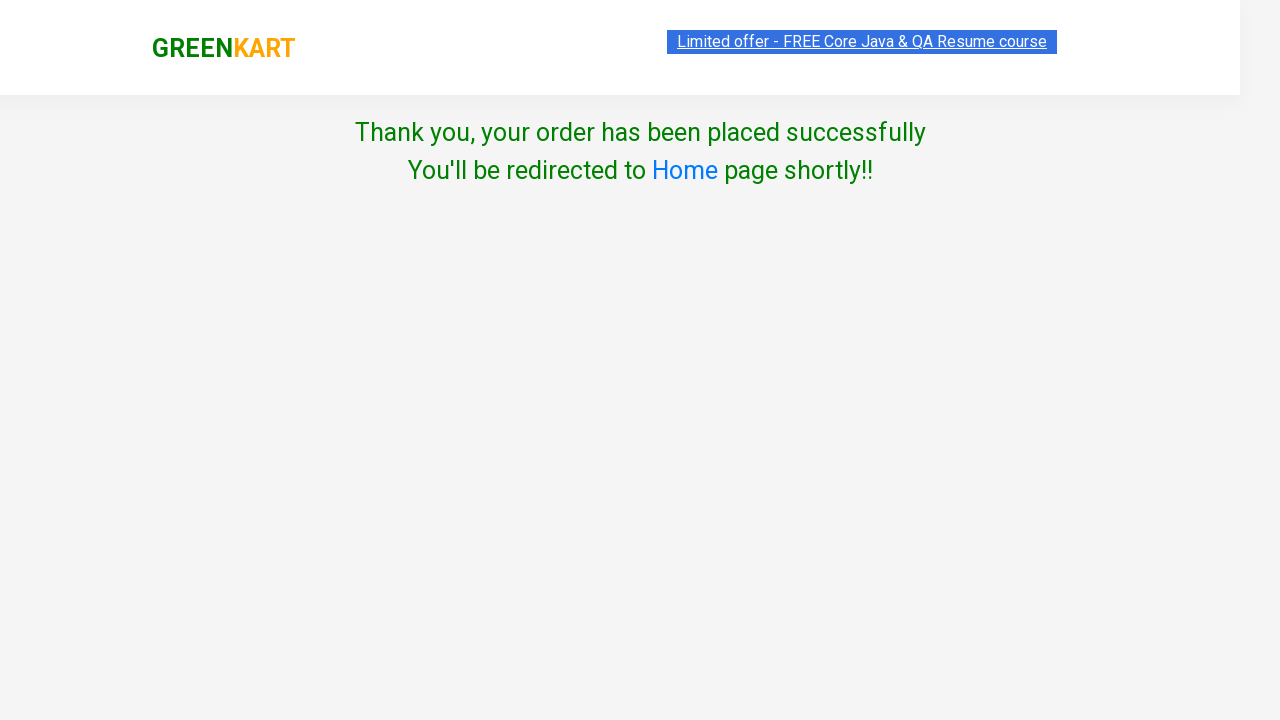